Tests bus ticket booking form by filling in source, destination, and date fields on AbhiBus website

Starting URL: https://www.abhibus.com/bus-ticket-booking

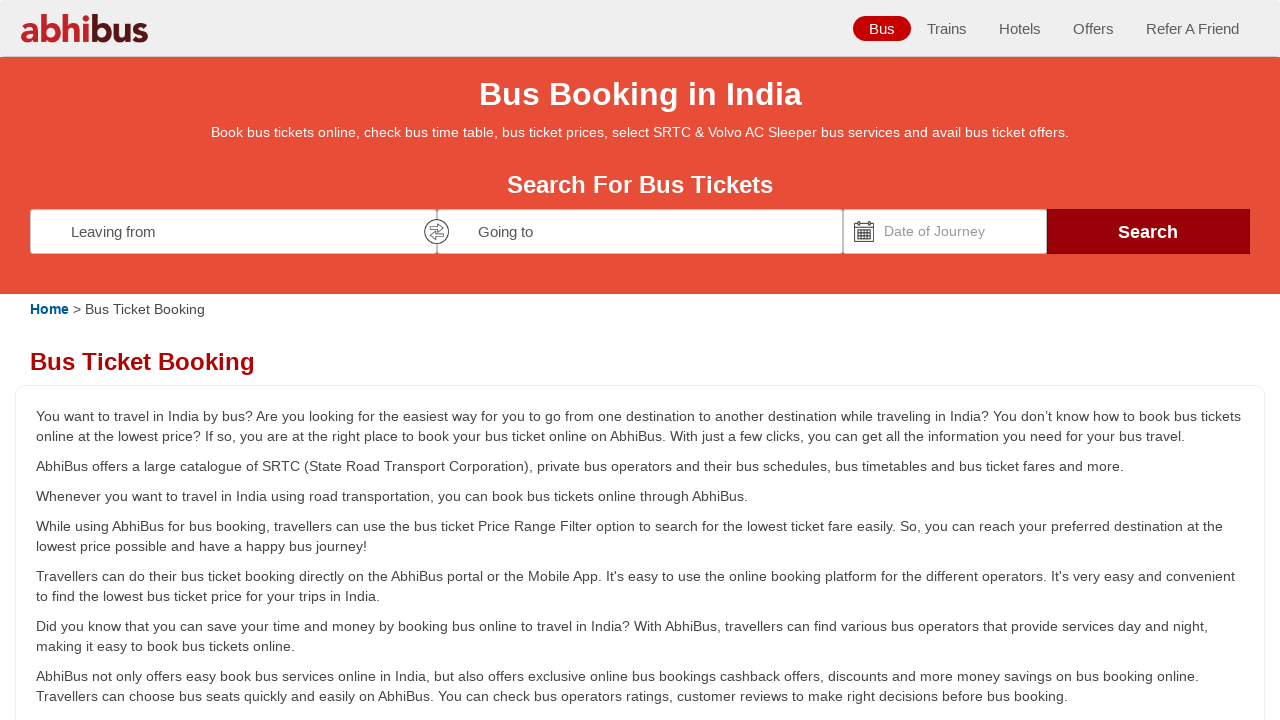

Filled source field with 'Coimbatore' on #source
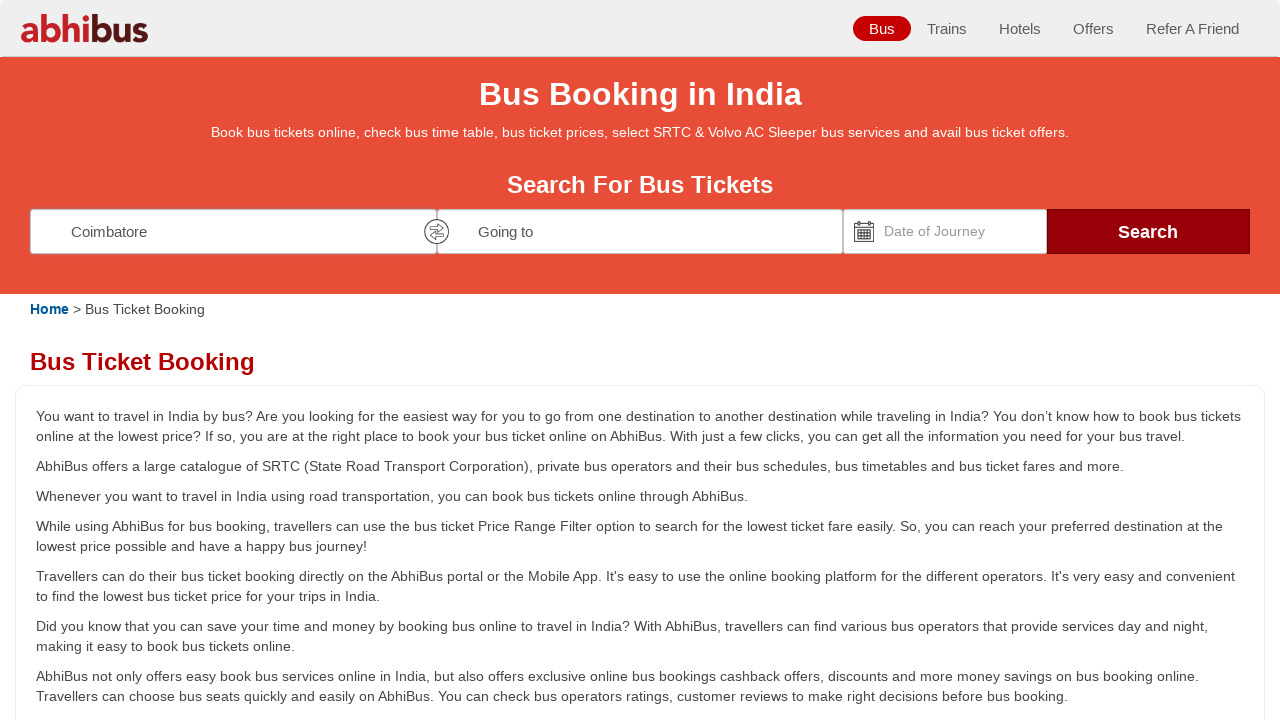

Filled destination field with 'Chennai' on #destination
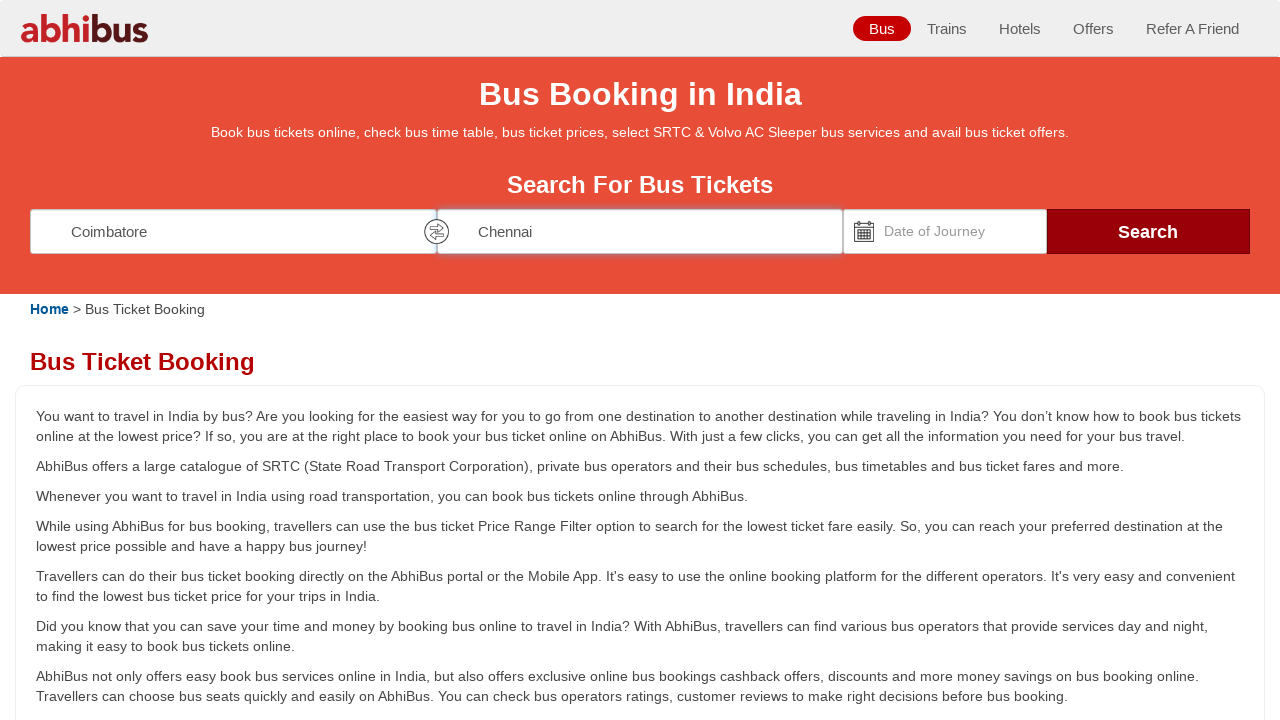

Set travel date to '03/06/2023' using date picker
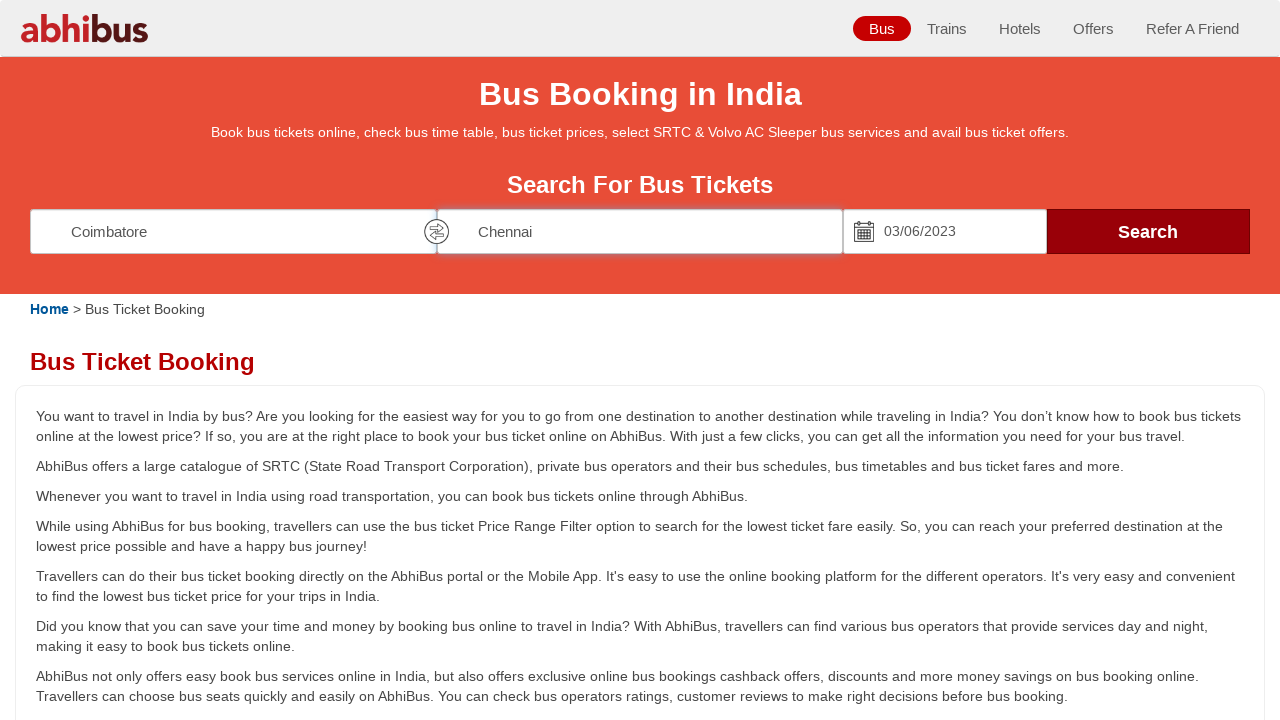

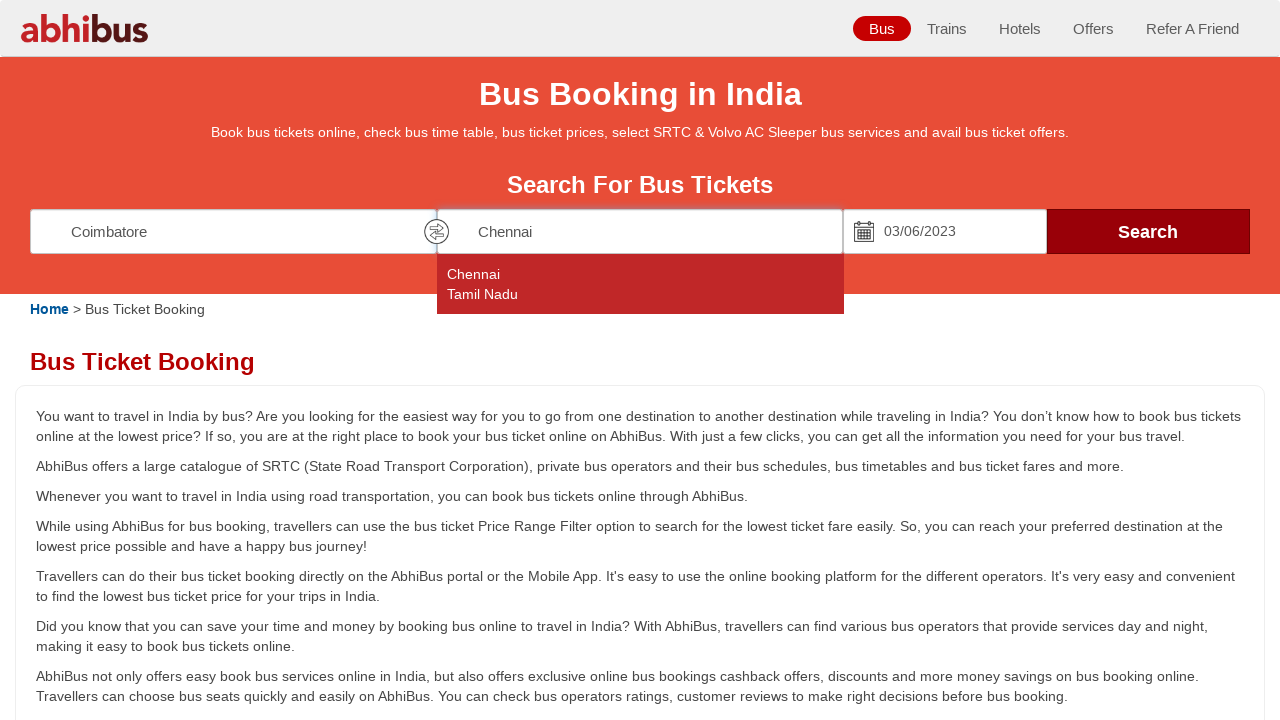